Tests clicking on the 'Elemental Selenium' link in the footer and verifying that a new tab opens with the Elemental Selenium page.

Starting URL: https://the-internet.herokuapp.com/add_remove_elements/

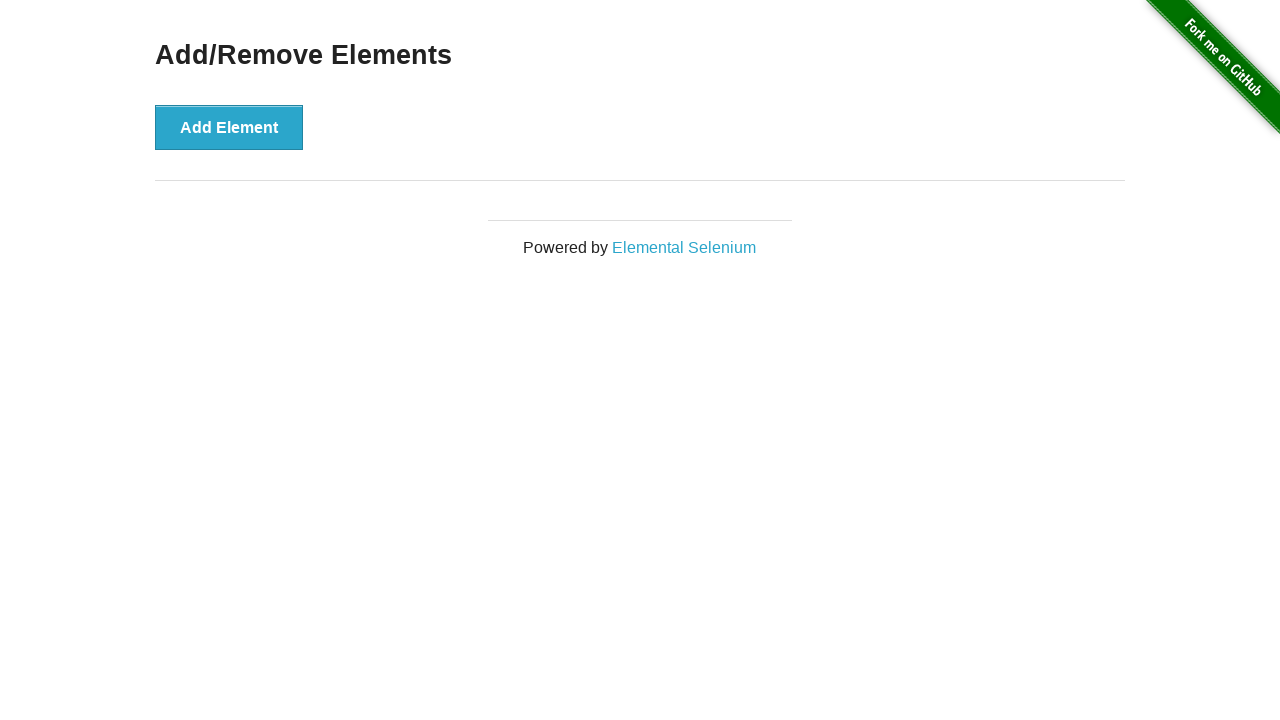

Clicked on 'Elemental Selenium' link in footer at (684, 247) on a[href='http://elementalselenium.com/']
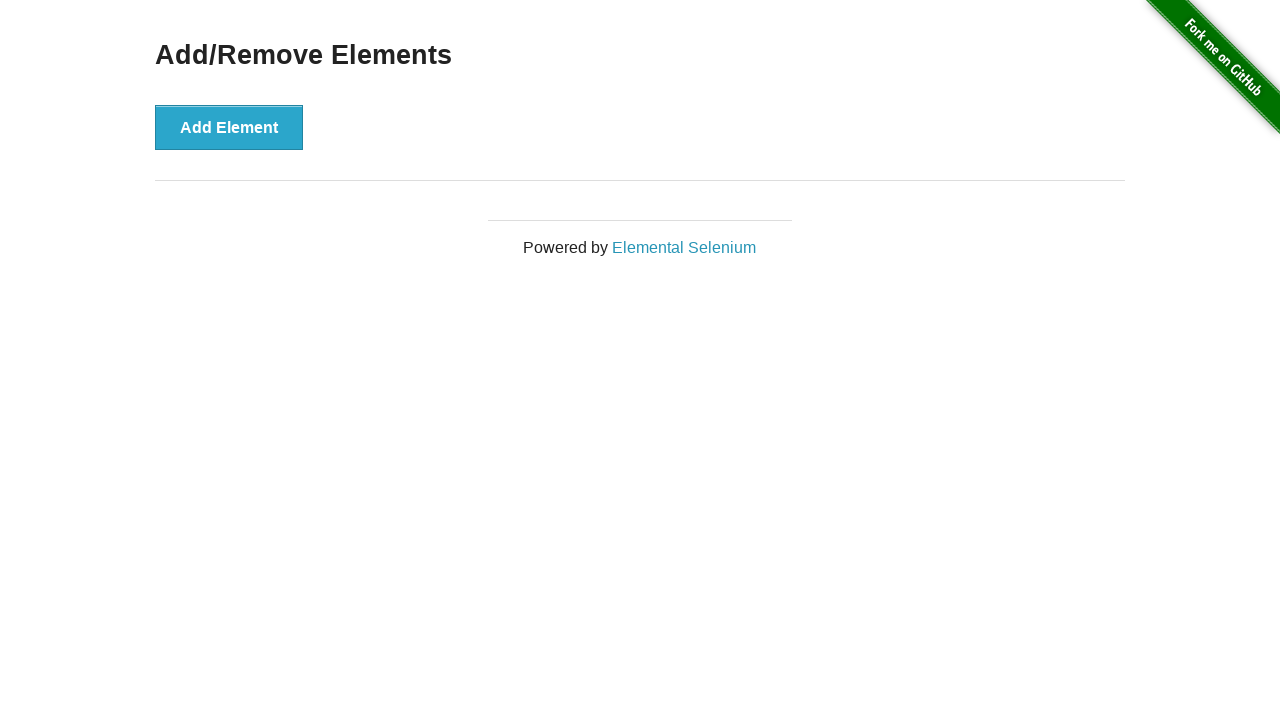

New tab opened with Elemental Selenium page
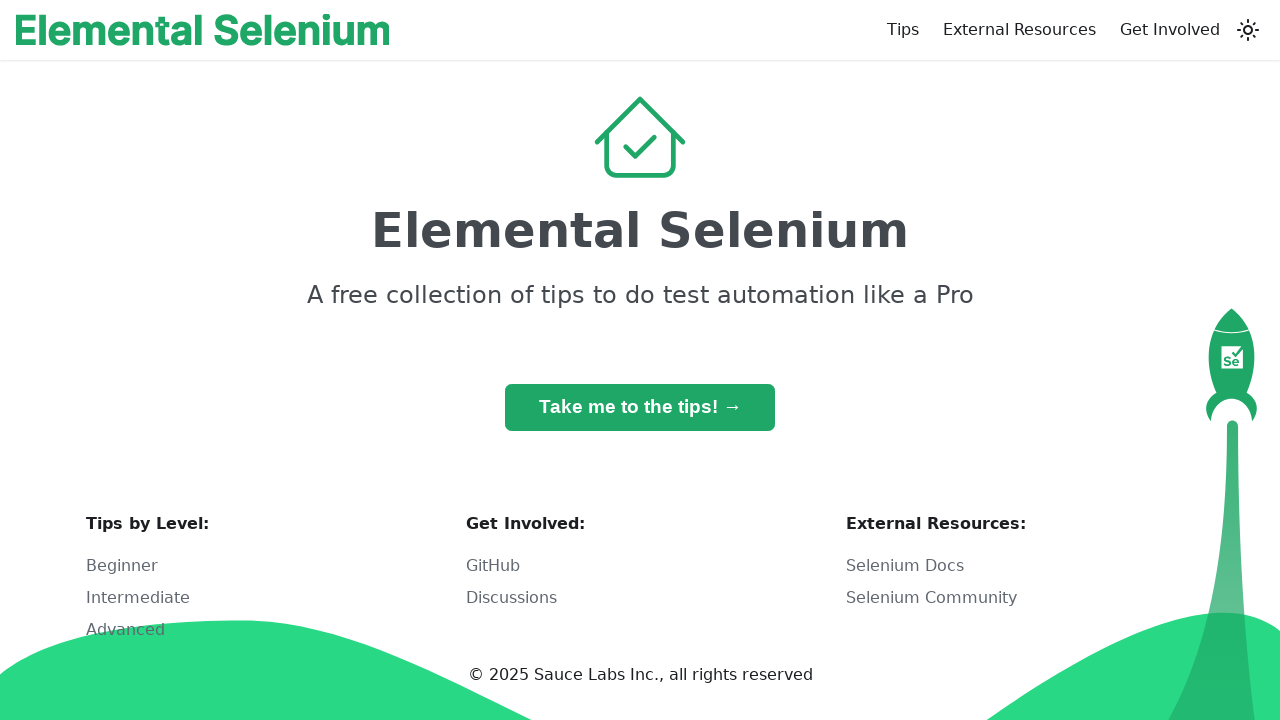

Elemental Selenium page loaded completely
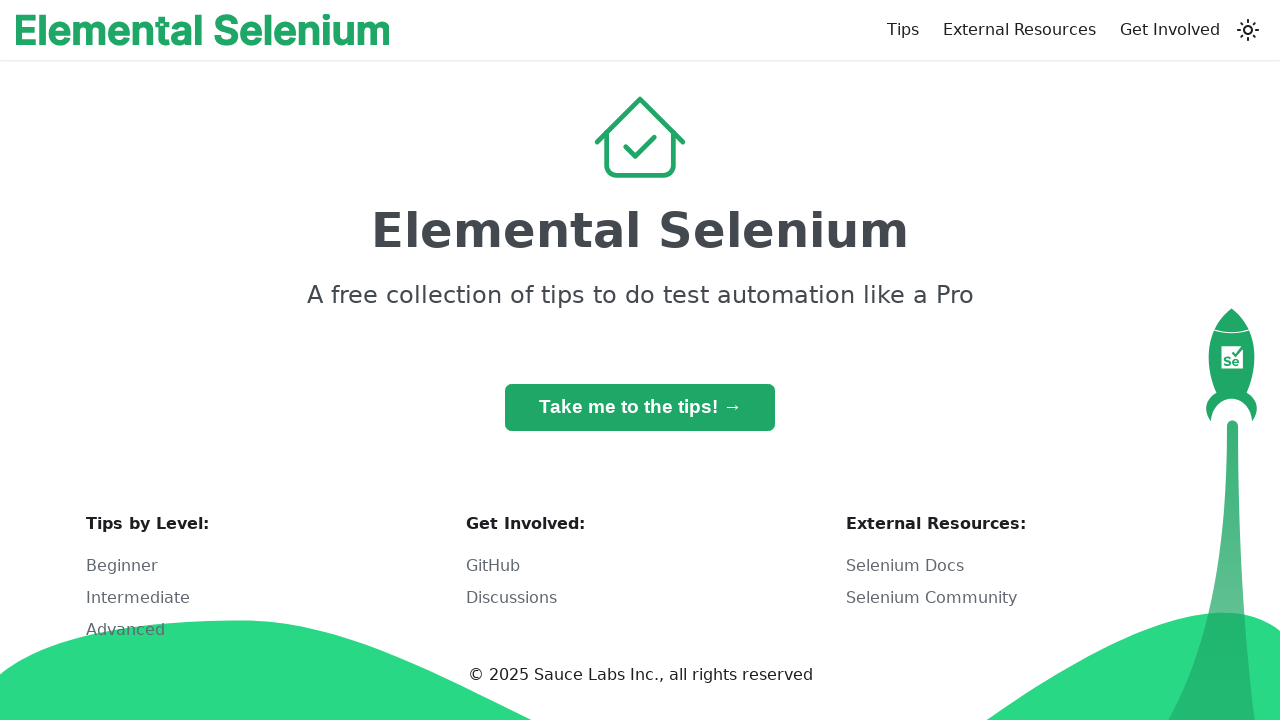

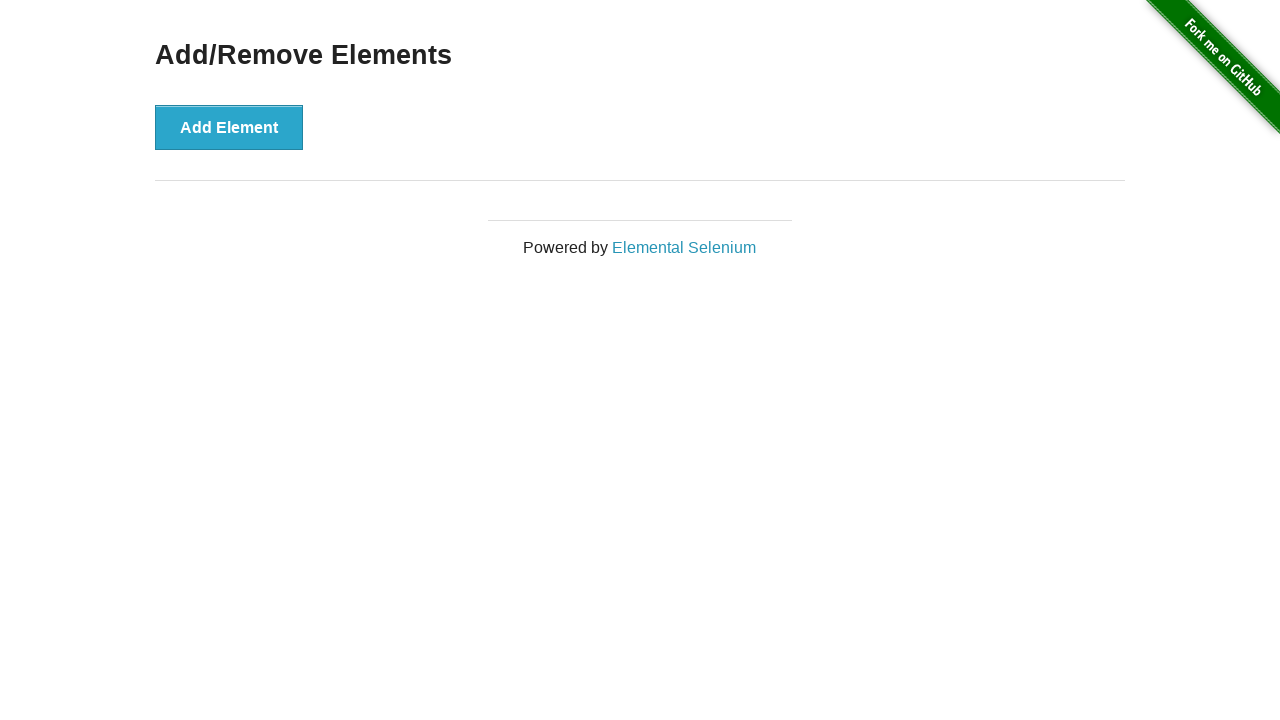